Tests calculator multiplication operation by entering two numbers and verifying the result

Starting URL: https://safatelli.github.io/tp-test-logiciel/assets/calc.html

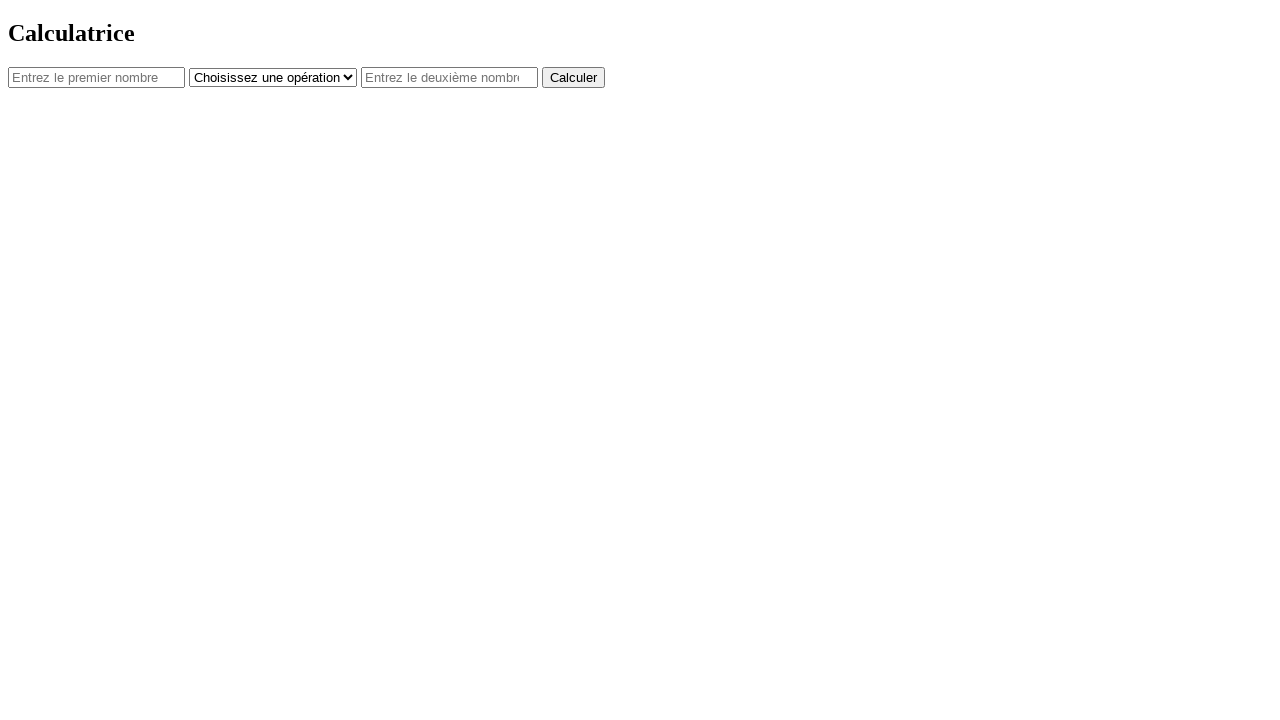

Clicked first number field (#num1) at (96, 77) on #num1
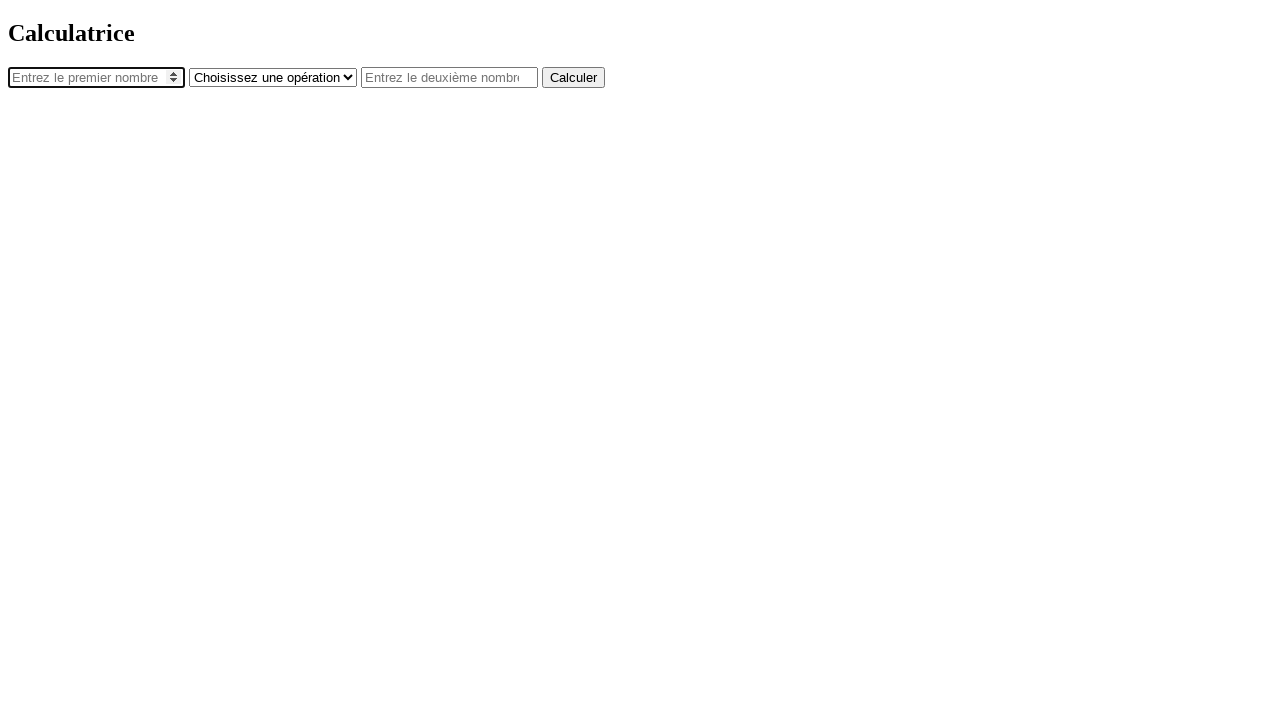

Filled first number field with '5' on #num1
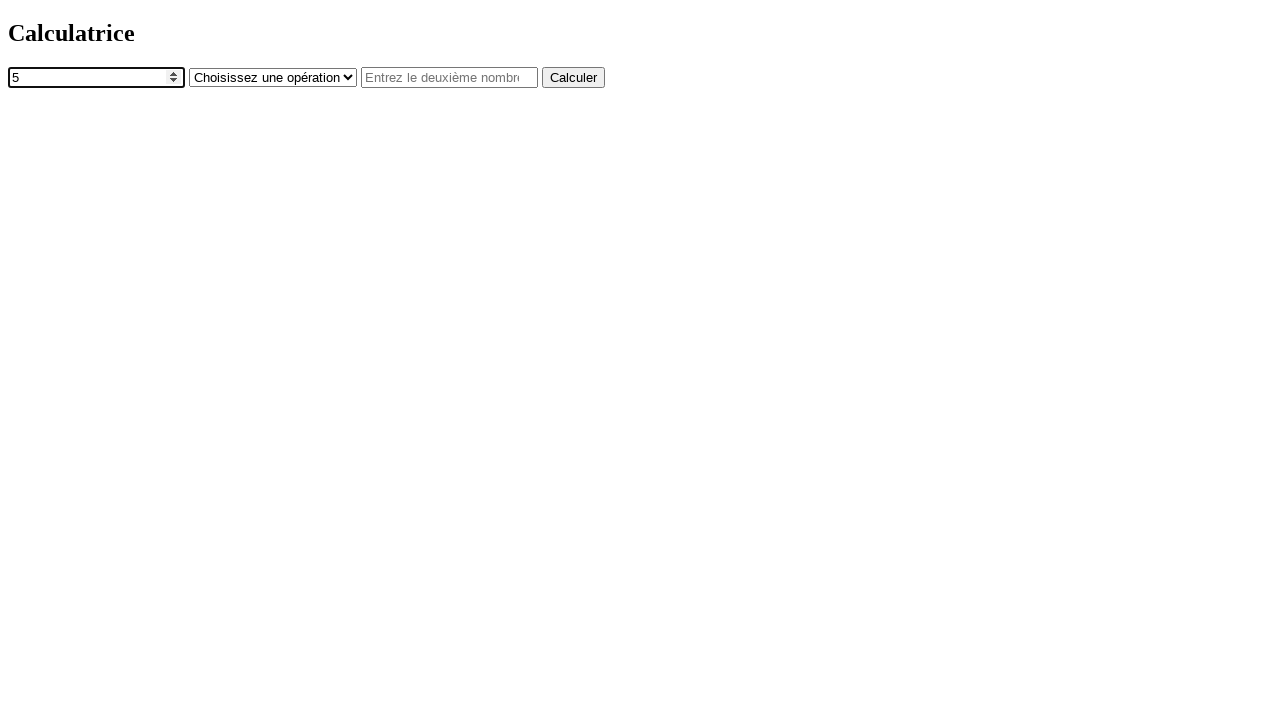

Clicked operator dropdown at (273, 77) on #operator
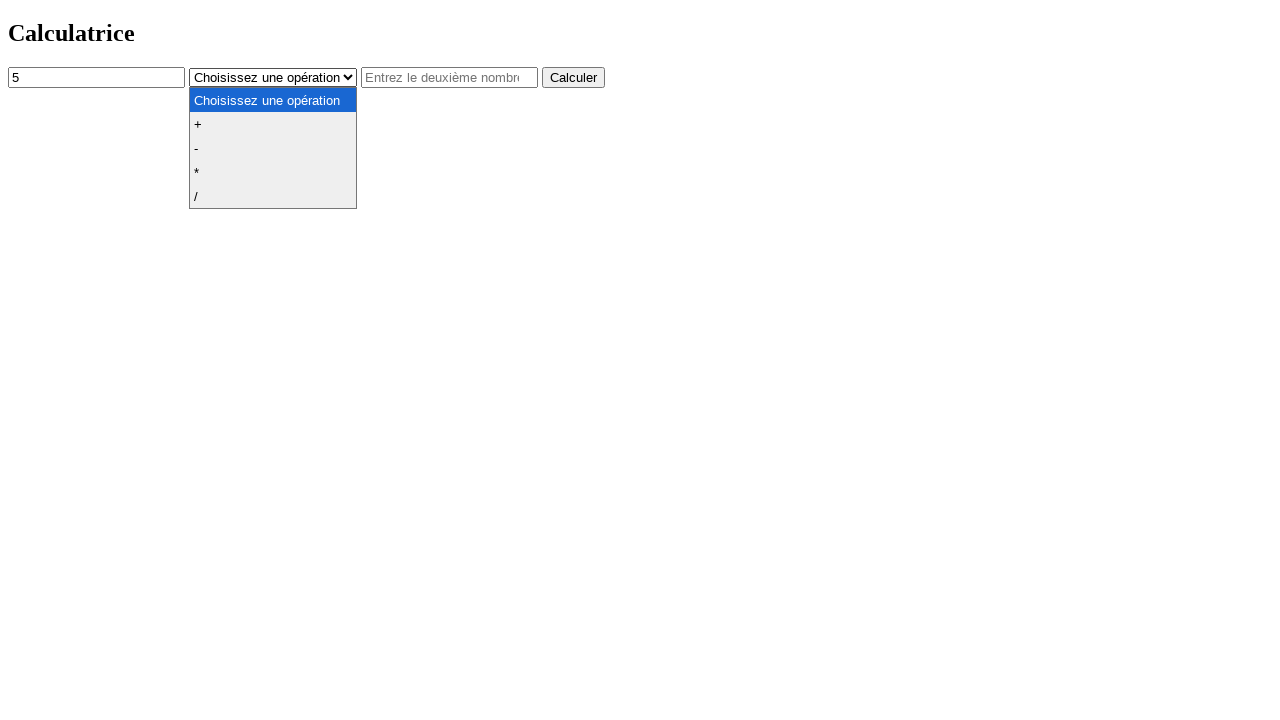

Selected multiplication operator (*) on #operator
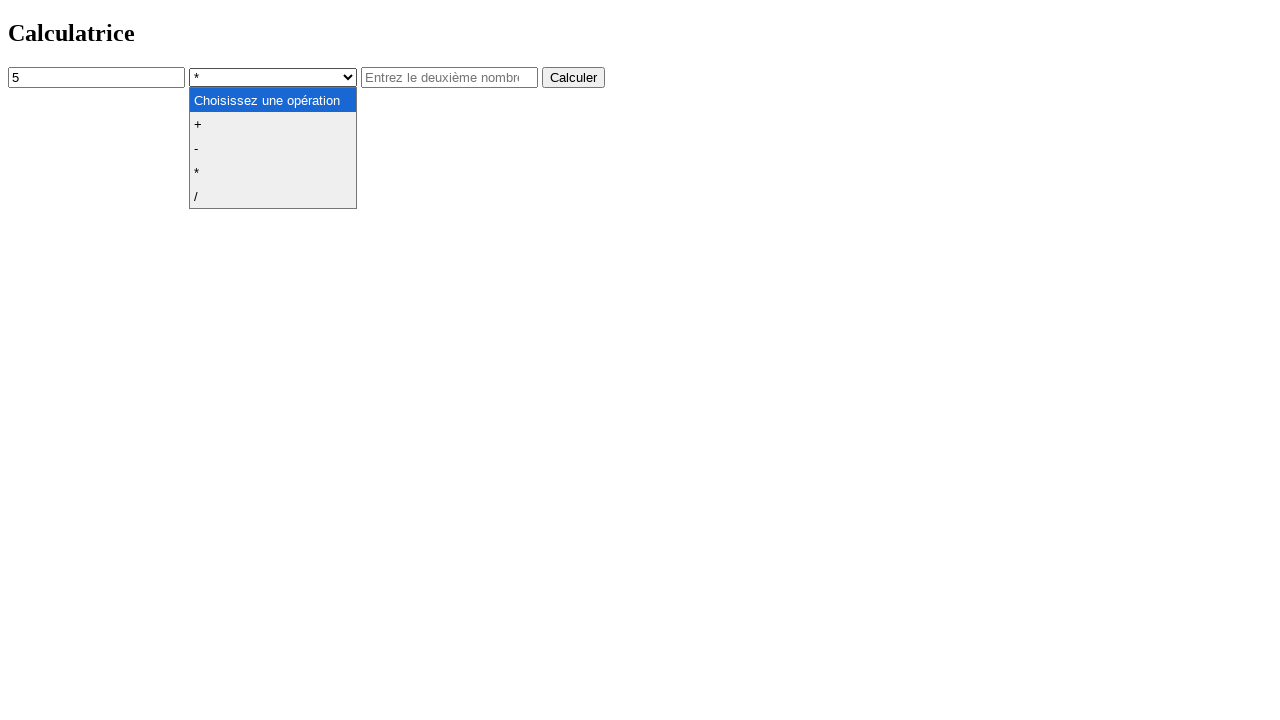

Clicked second number field (#num2) at (450, 77) on #num2
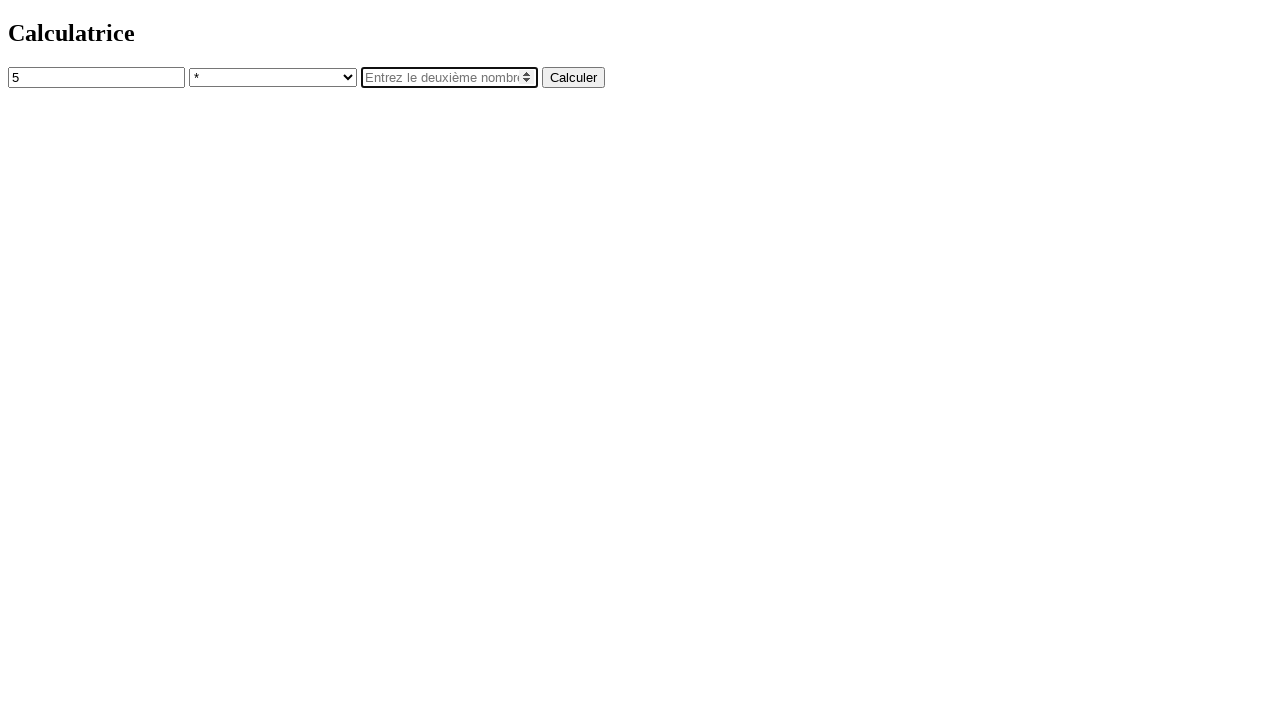

Filled second number field with '4' on #num2
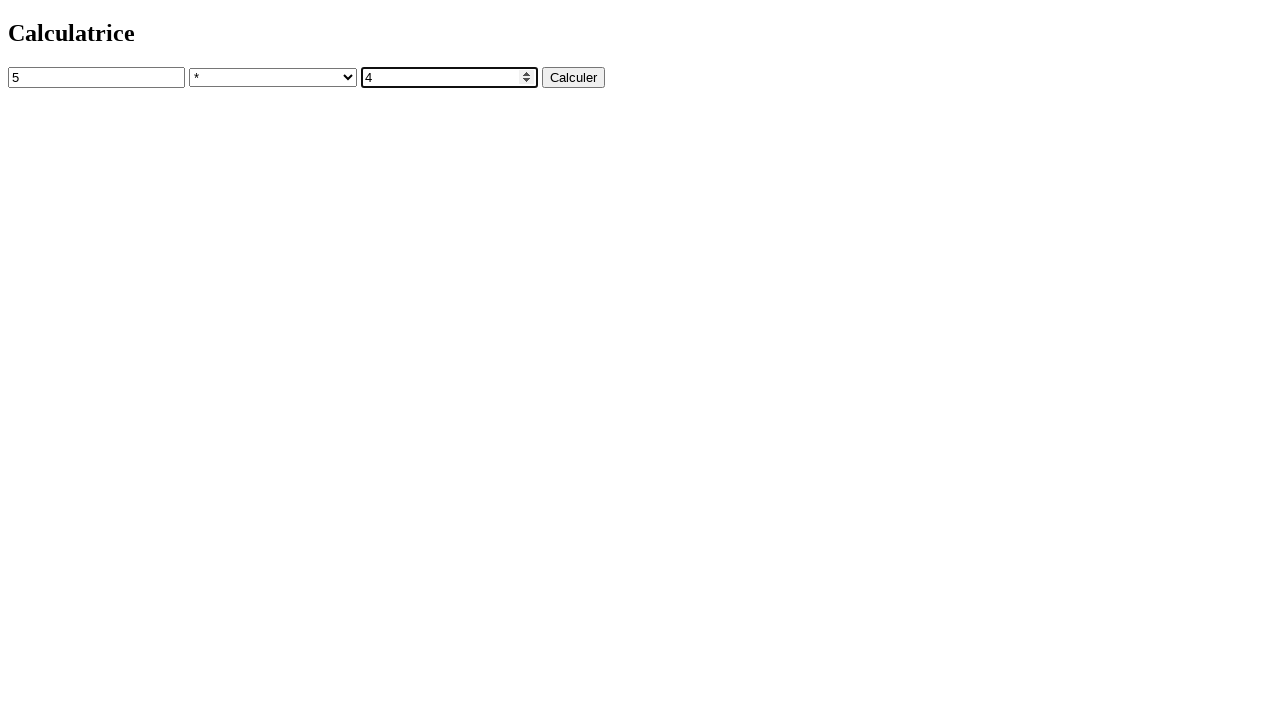

Clicked calculate button at (574, 77) on button
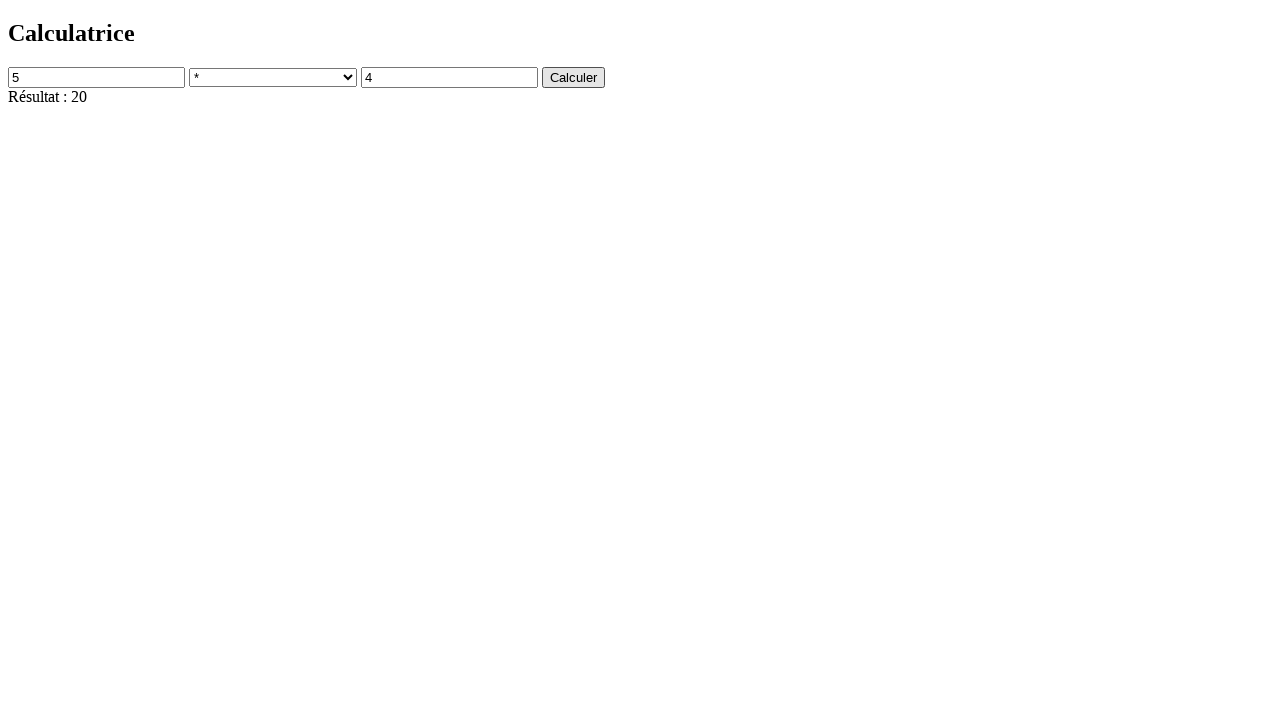

Verified result is 'Résultat : 20' (5 × 4 = 20)
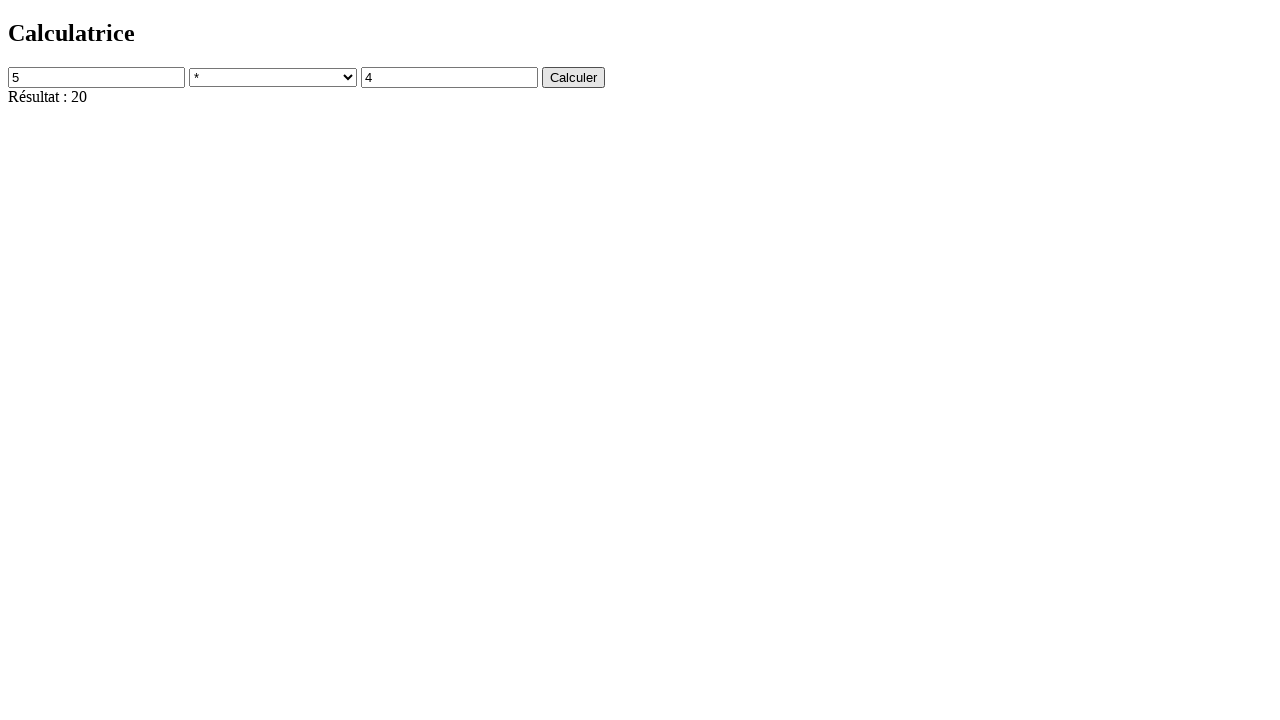

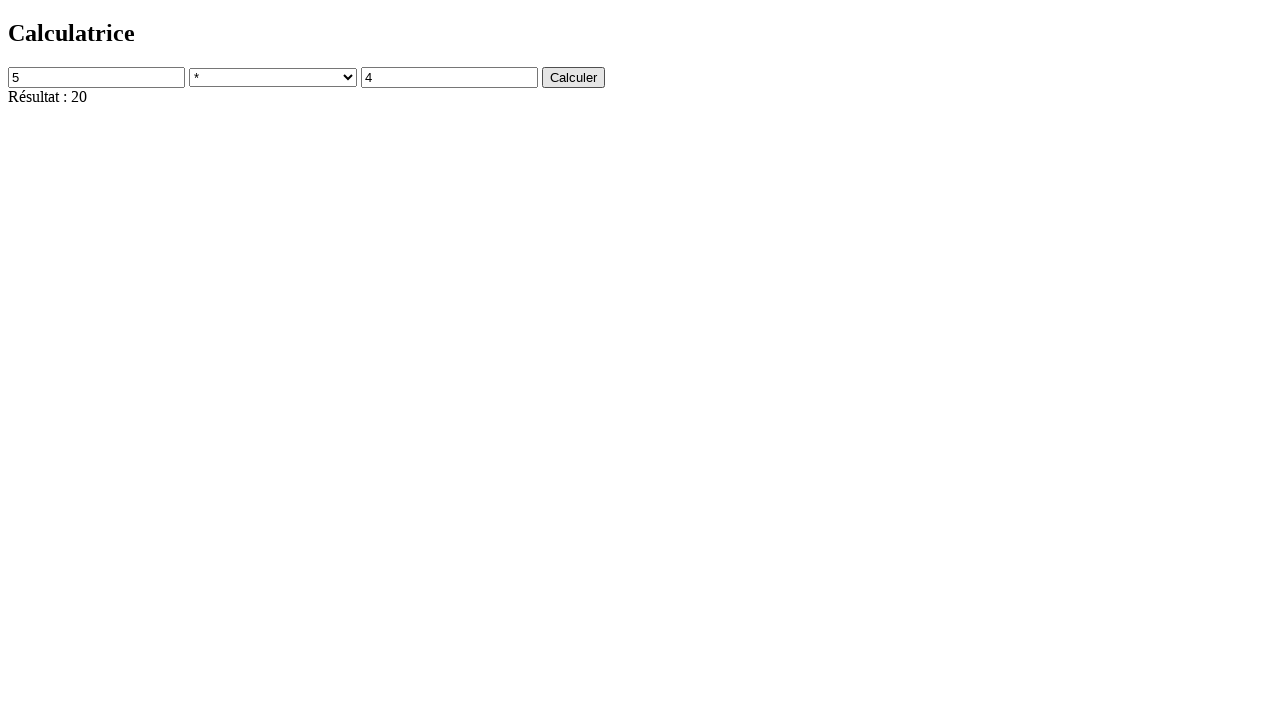